Tests explicit wait functionality by clicking a button and waiting for a hidden element to become visible

Starting URL: http://seleniumpractise.blogspot.in/2016/08/how-to-use-explicit-wait-in-selenium.html

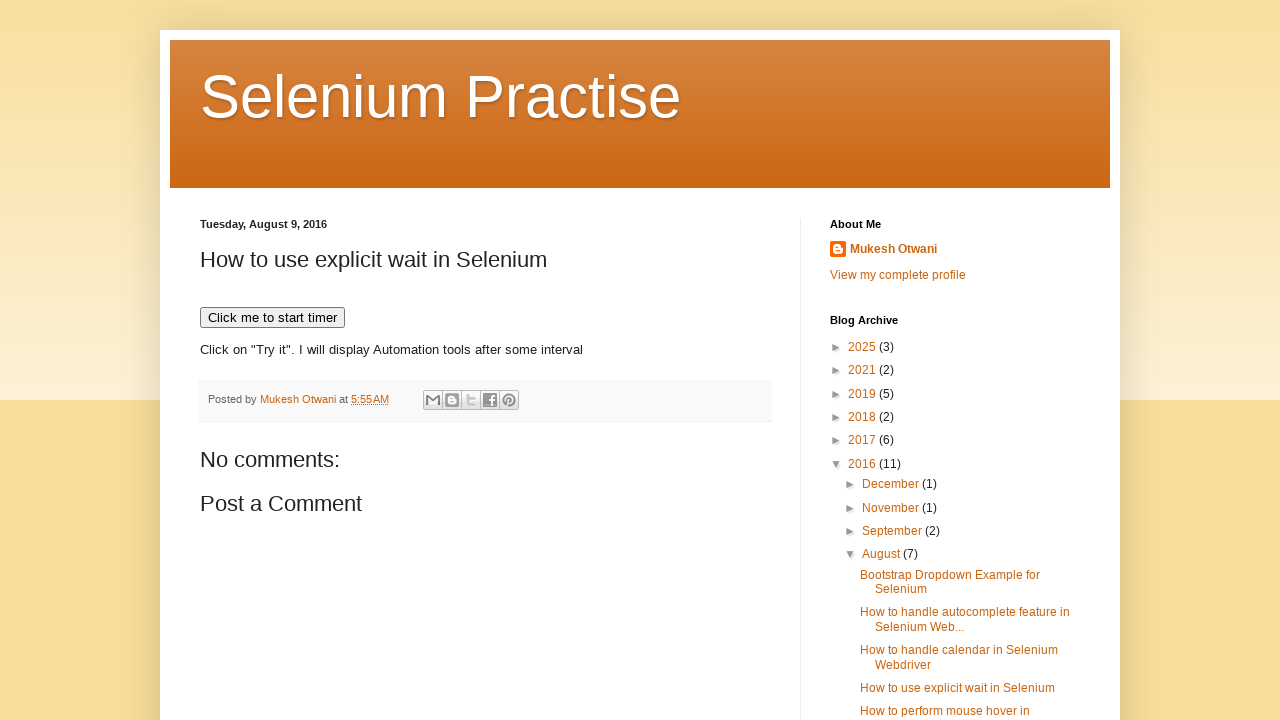

Clicked button to trigger element visibility at (272, 318) on //*[@id="post-body-7708391096228750161"]/button
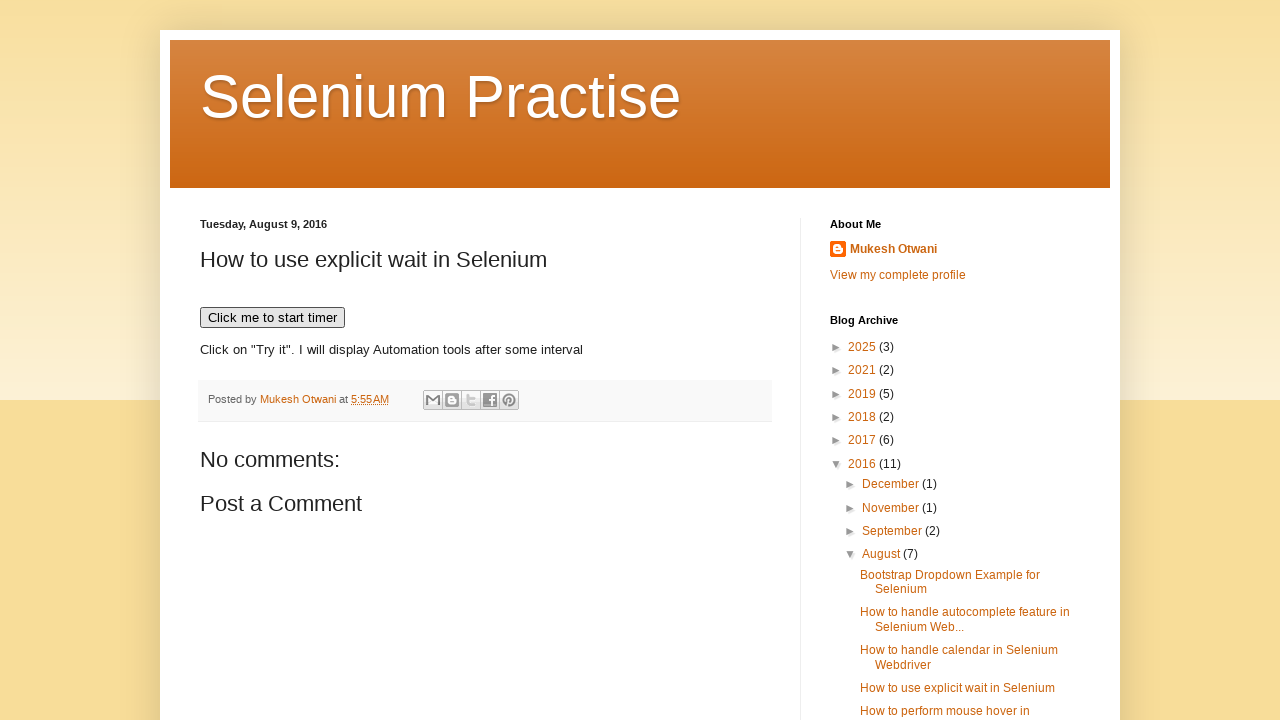

Waited for hidden element to become visible
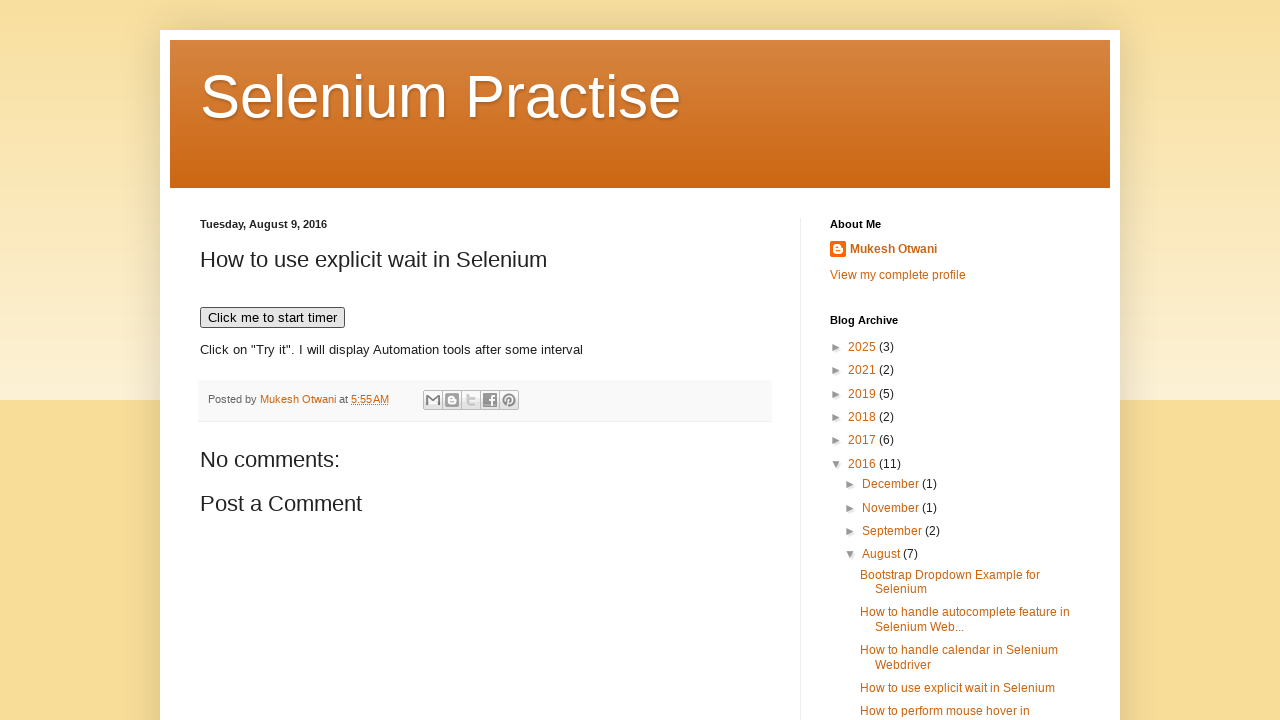

Verified element is displayed
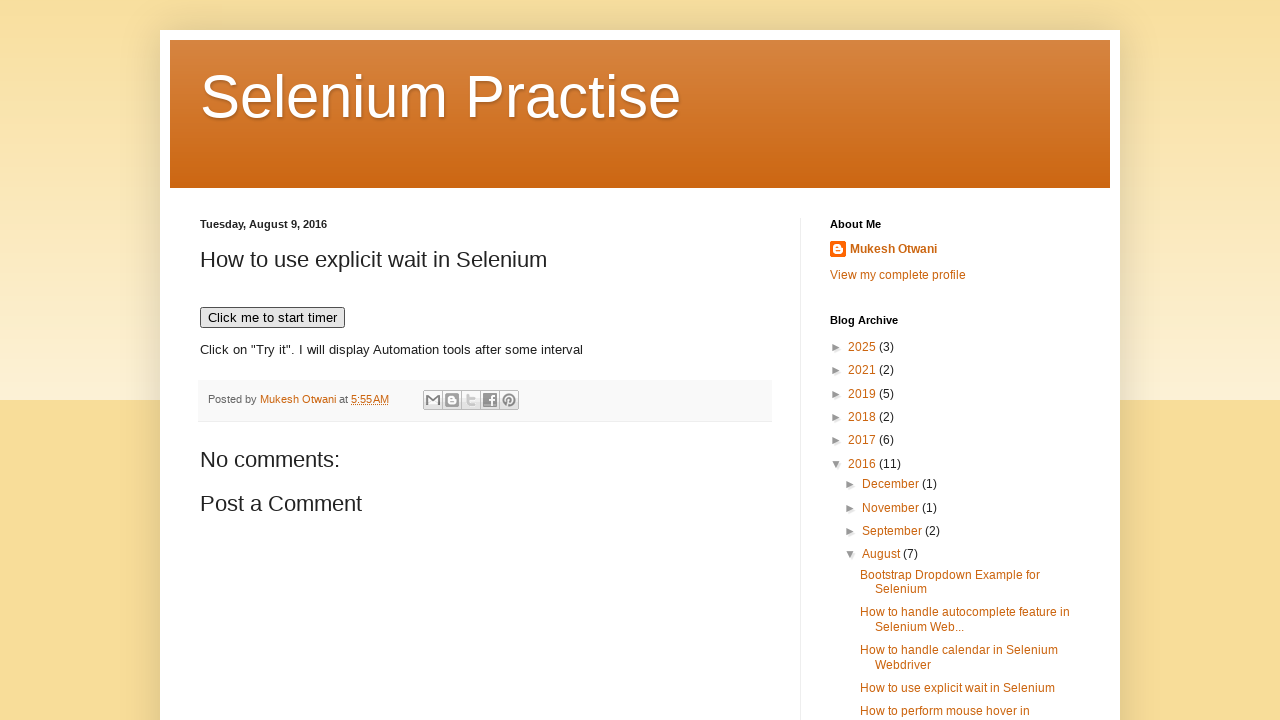

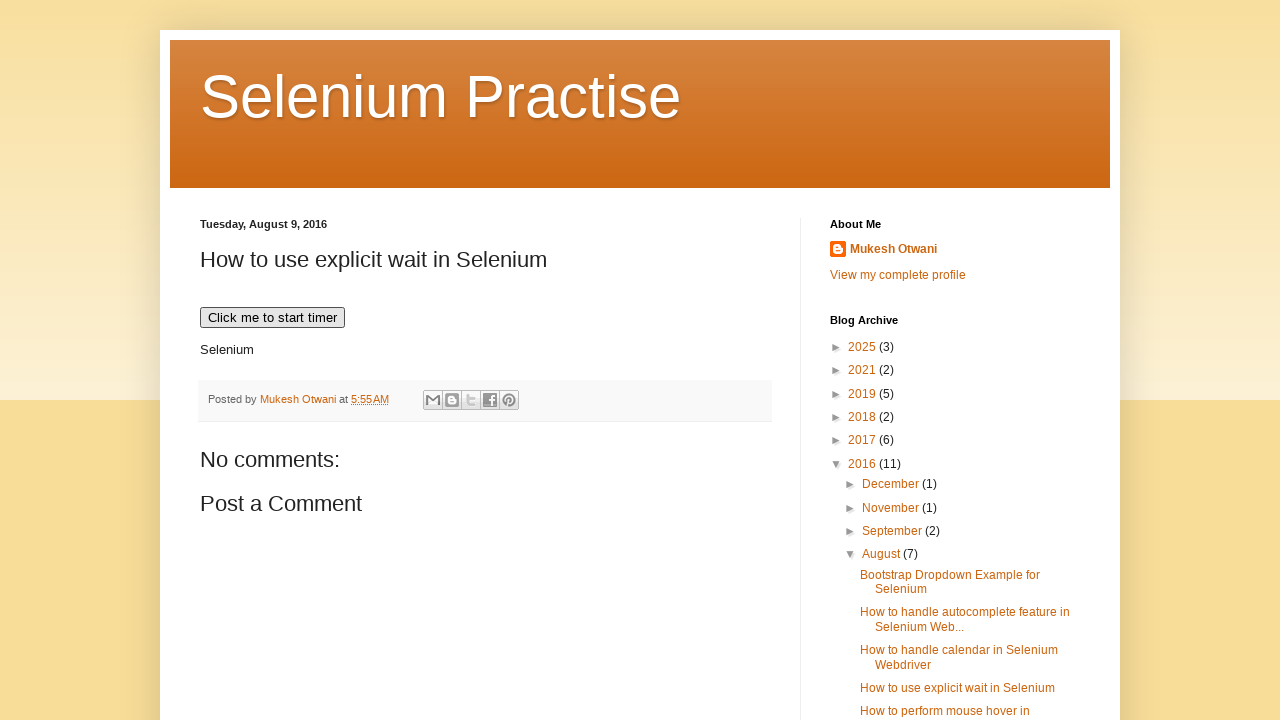